Tests opening a new browser tab, navigating to a different page in the new tab, and verifying that two tabs/pages exist.

Starting URL: https://the-internet.herokuapp.com/windows

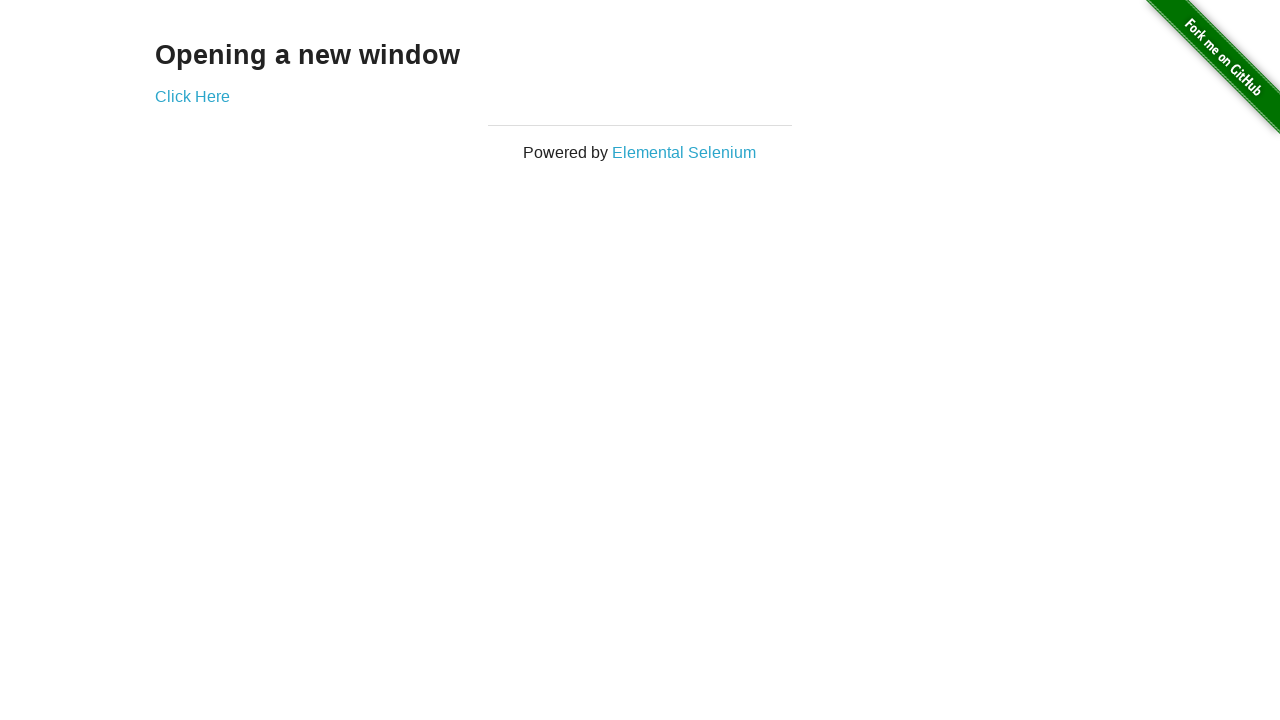

Opened a new browser tab/page
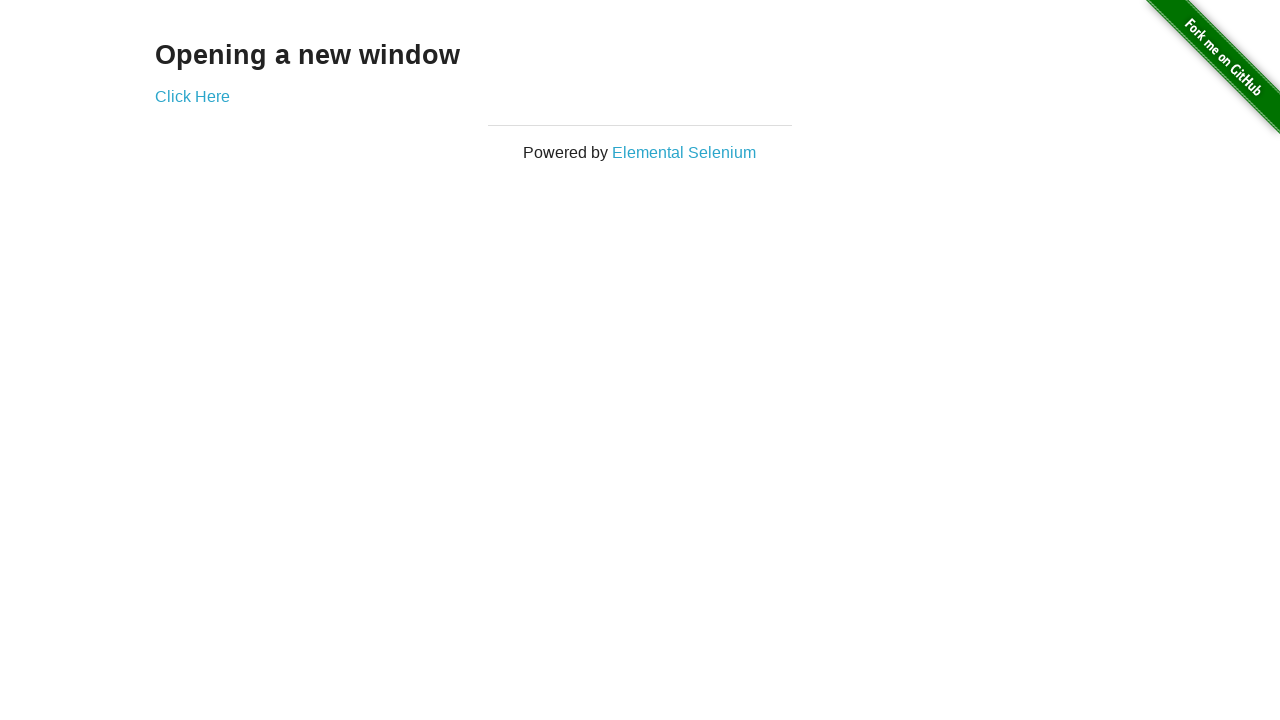

Navigated new tab to https://the-internet.herokuapp.com/typos
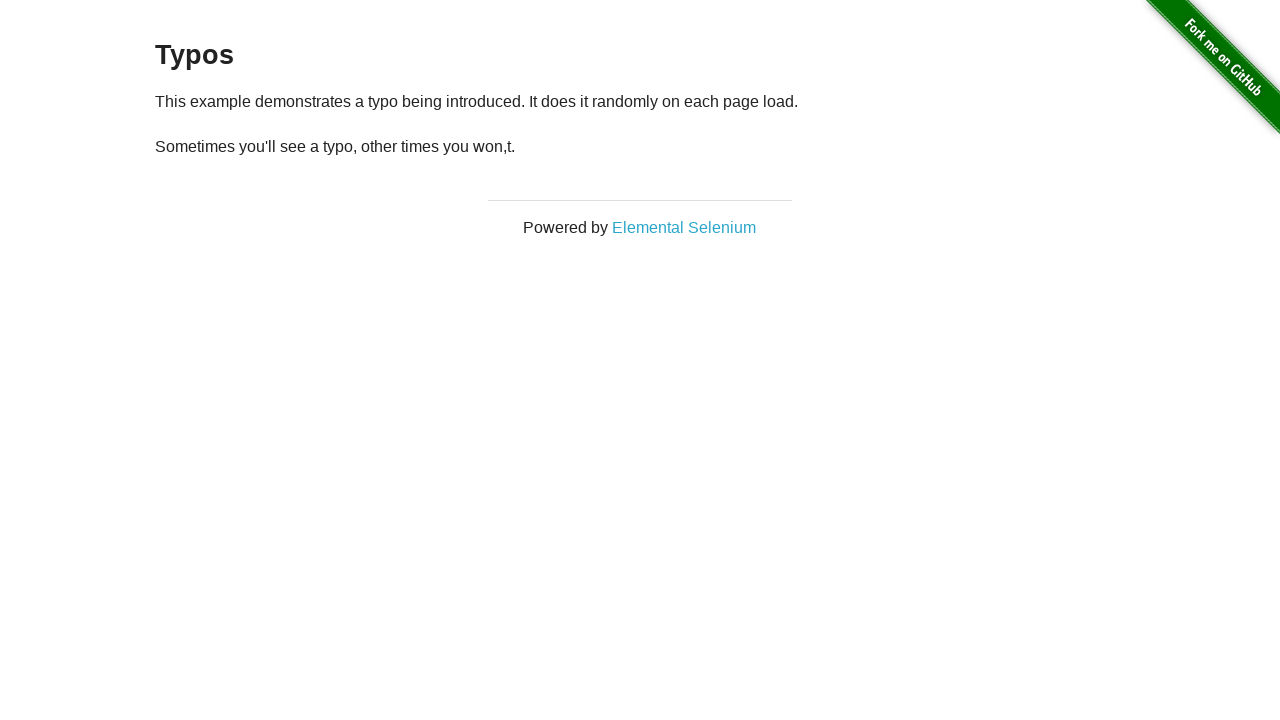

Verified that 2 tabs/pages exist in the browser context
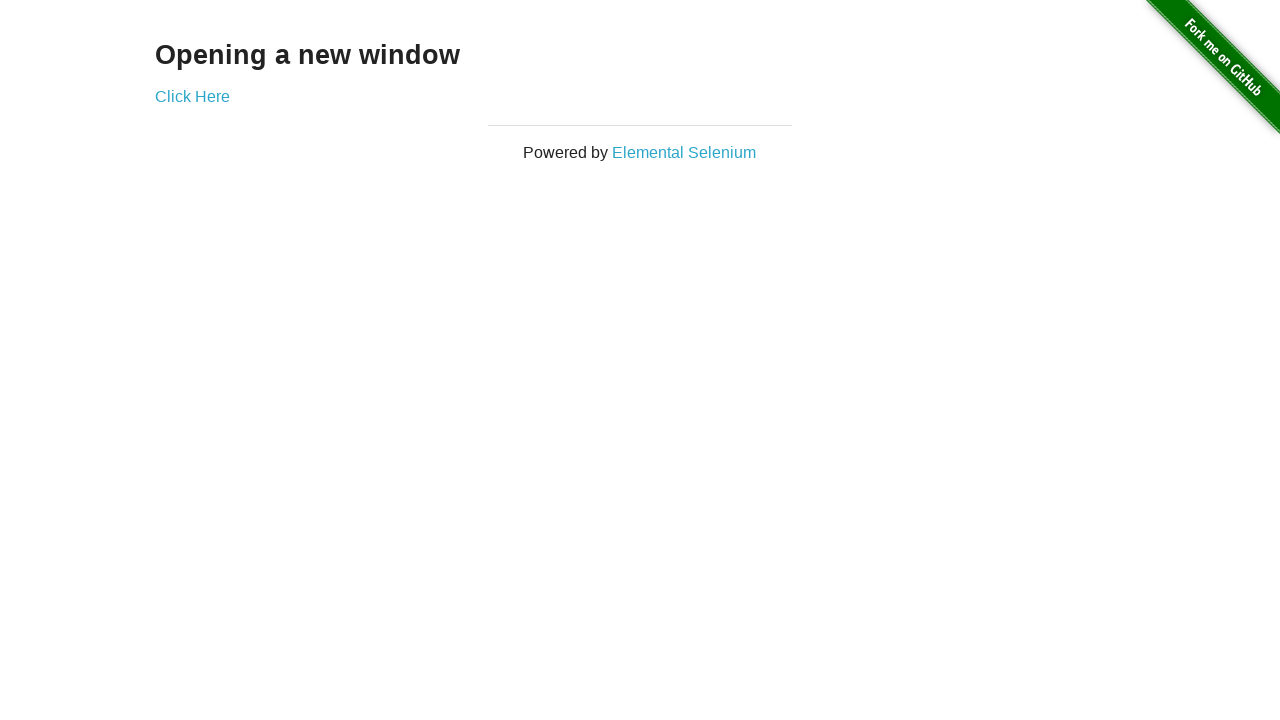

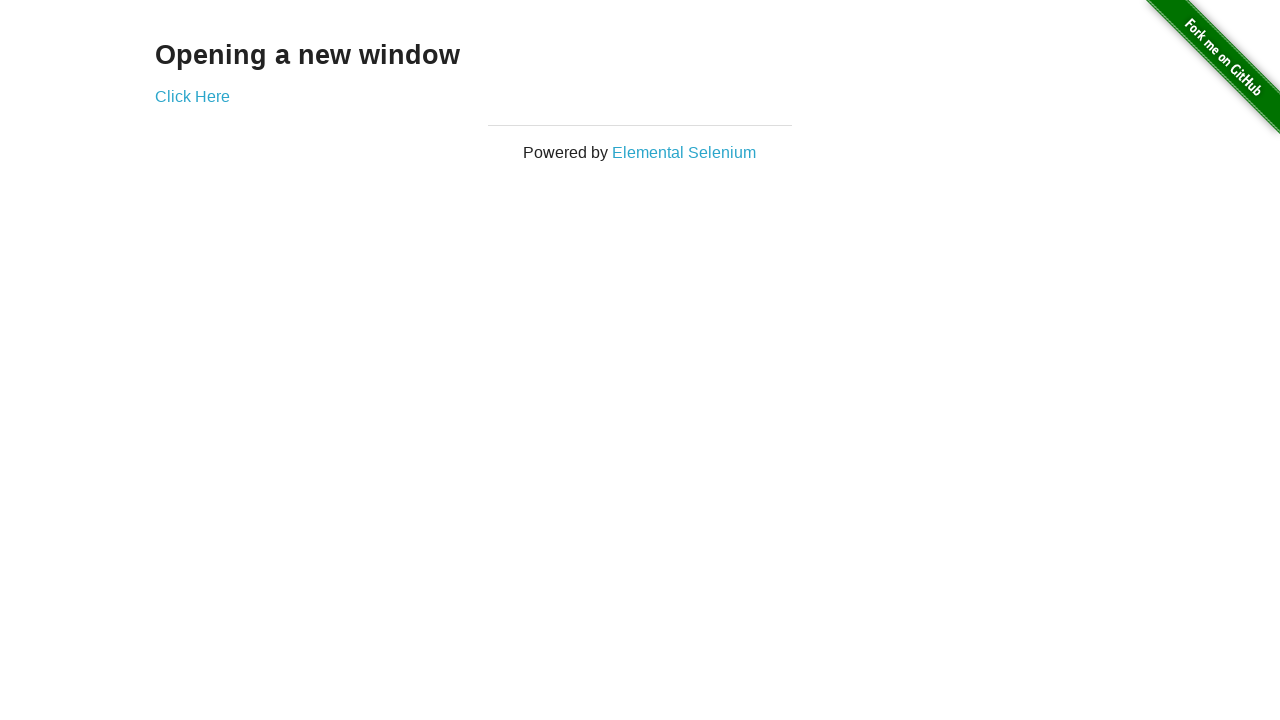